Tests the Python.org search functionality by entering "pycon" as a search query and submitting the form

Starting URL: http://www.python.org

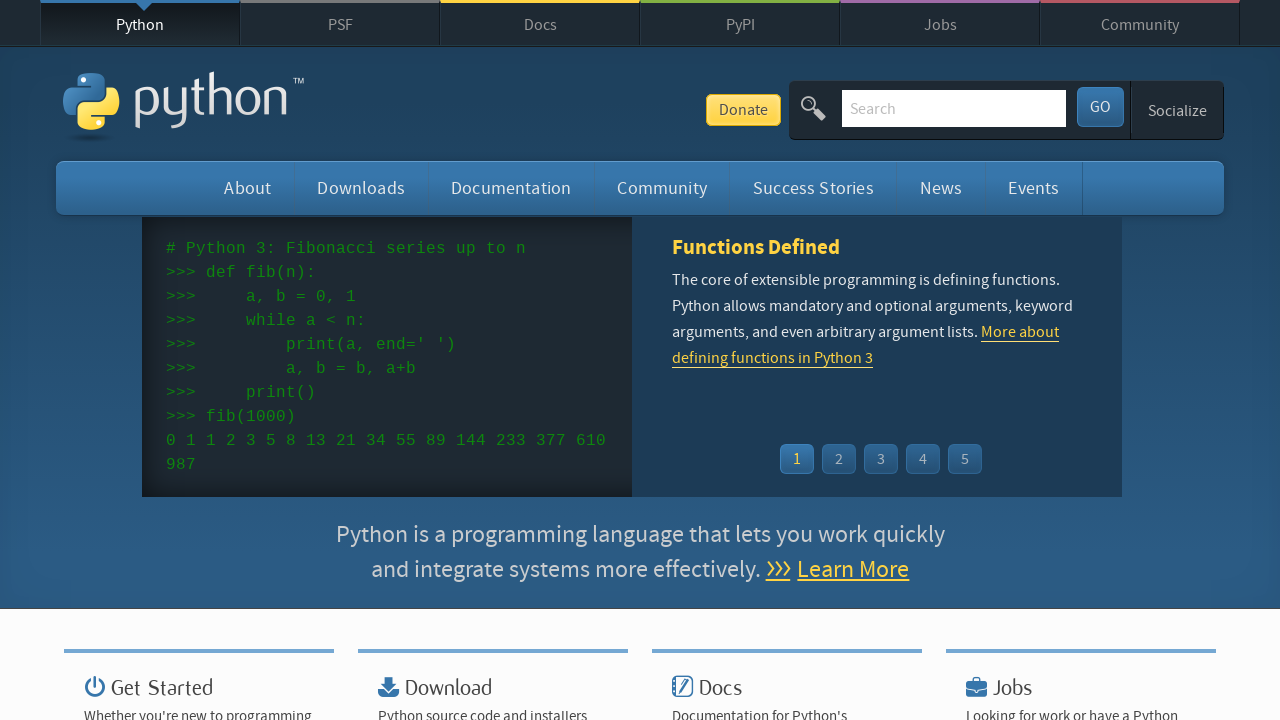

Cleared the search input field on input[name='q']
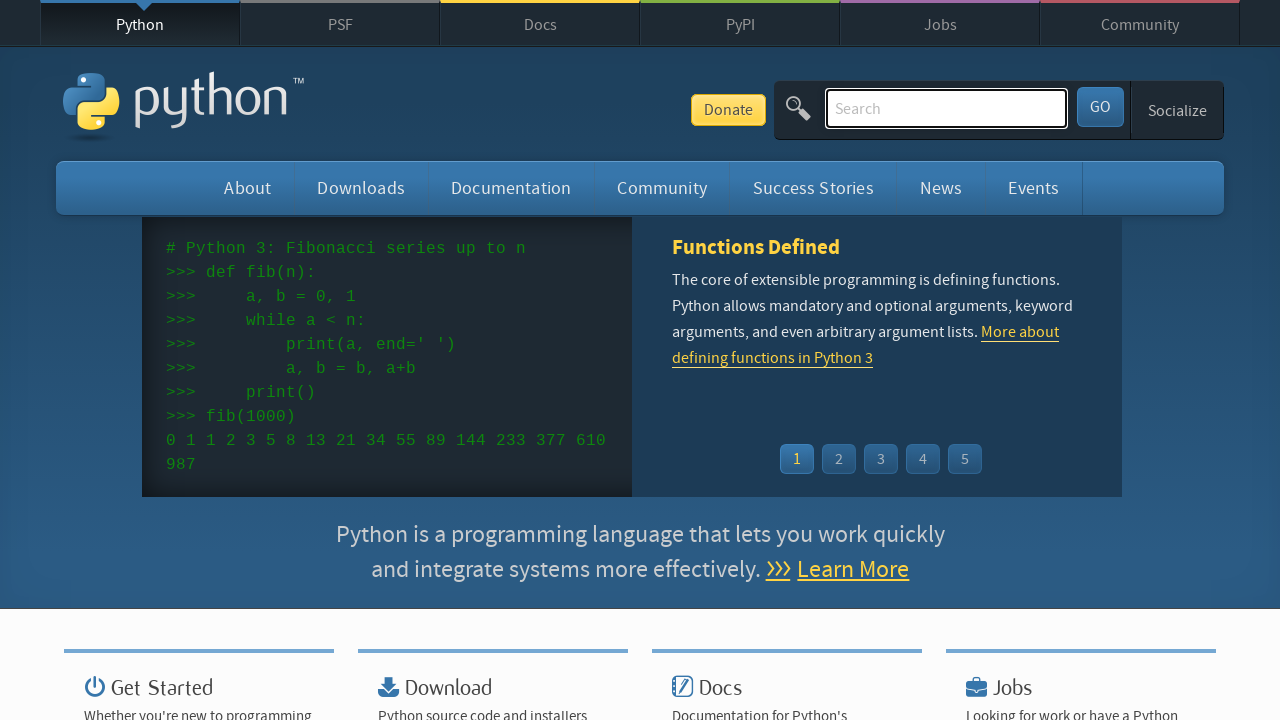

Filled search box with 'pycon' query on input[name='q']
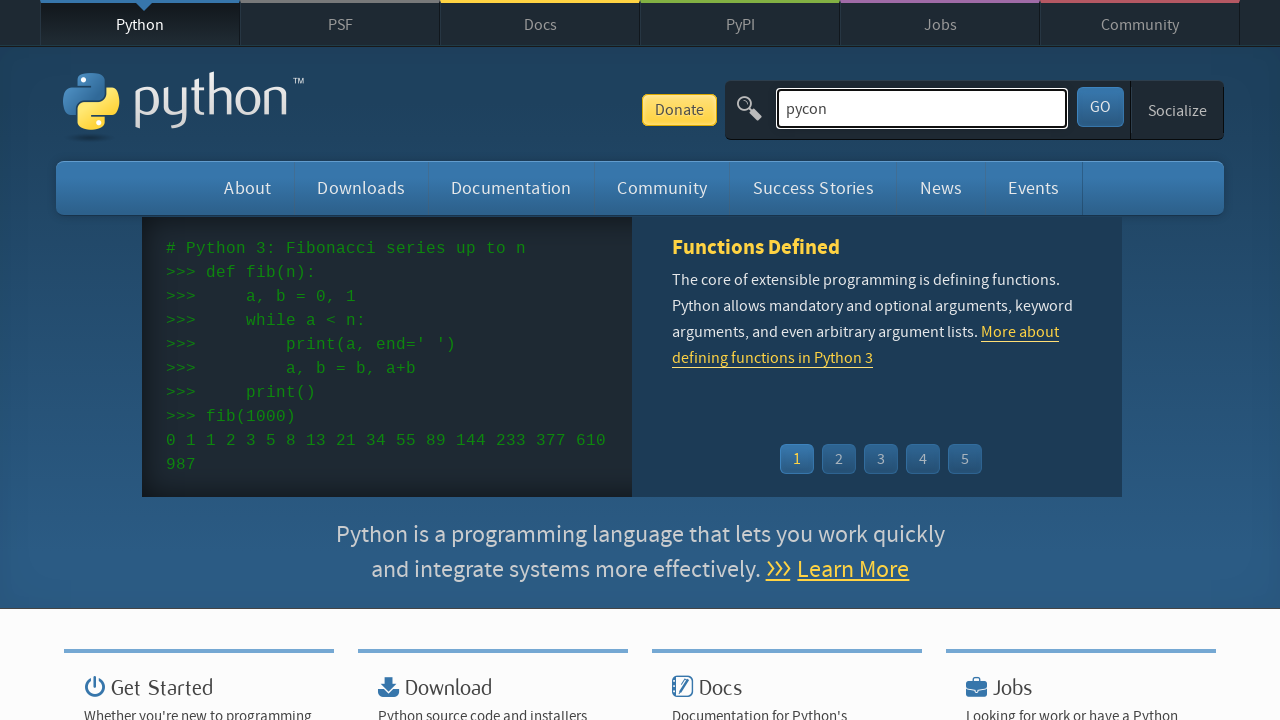

Pressed Enter to submit the search form on input[name='q']
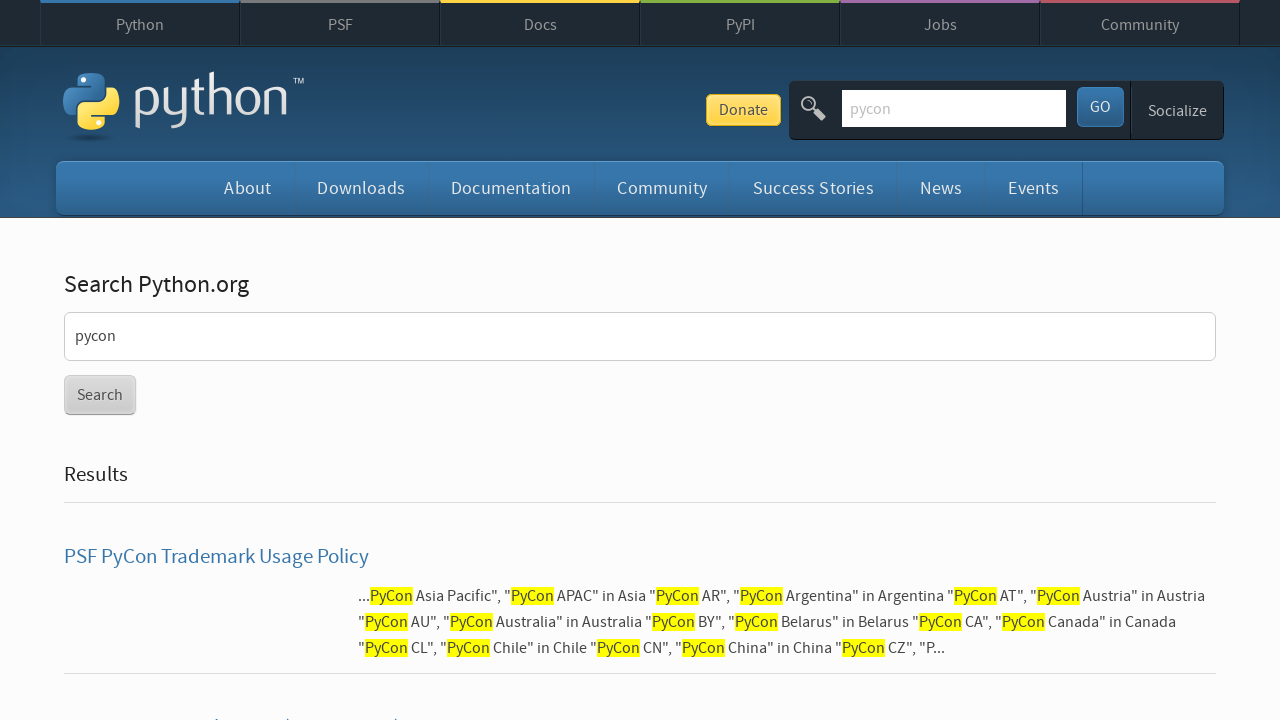

Search results page loaded (networkidle state reached)
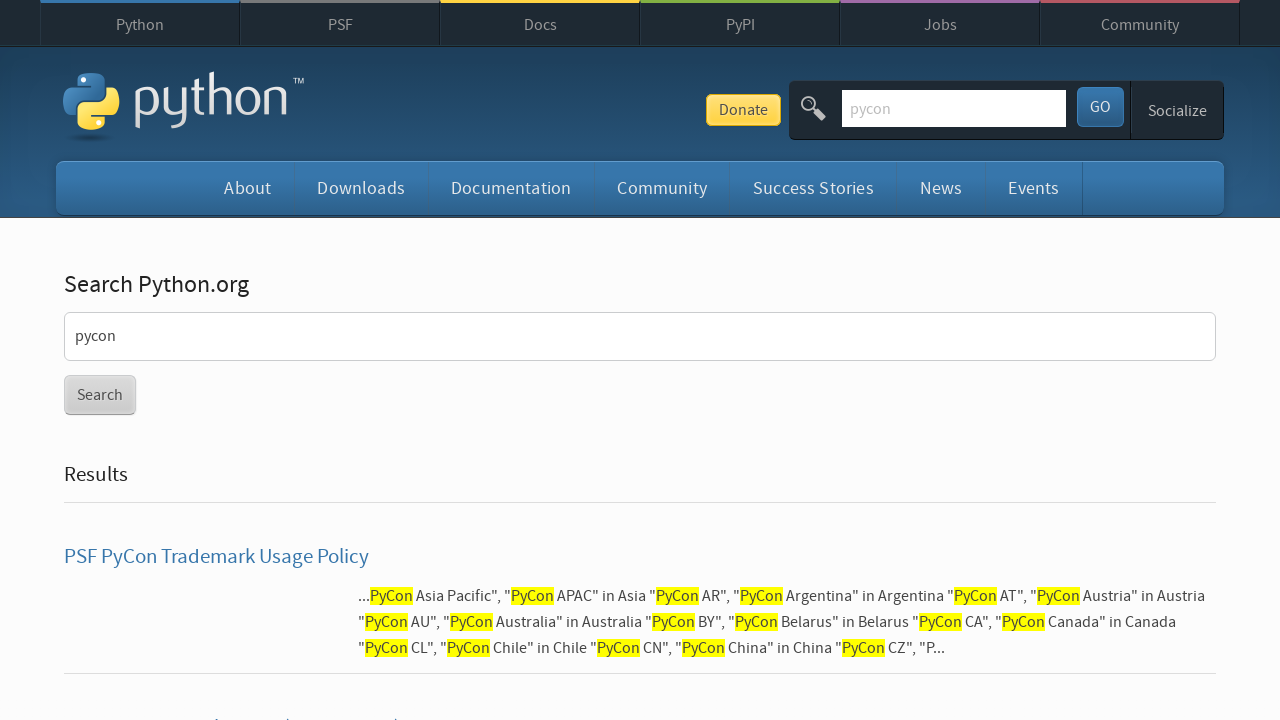

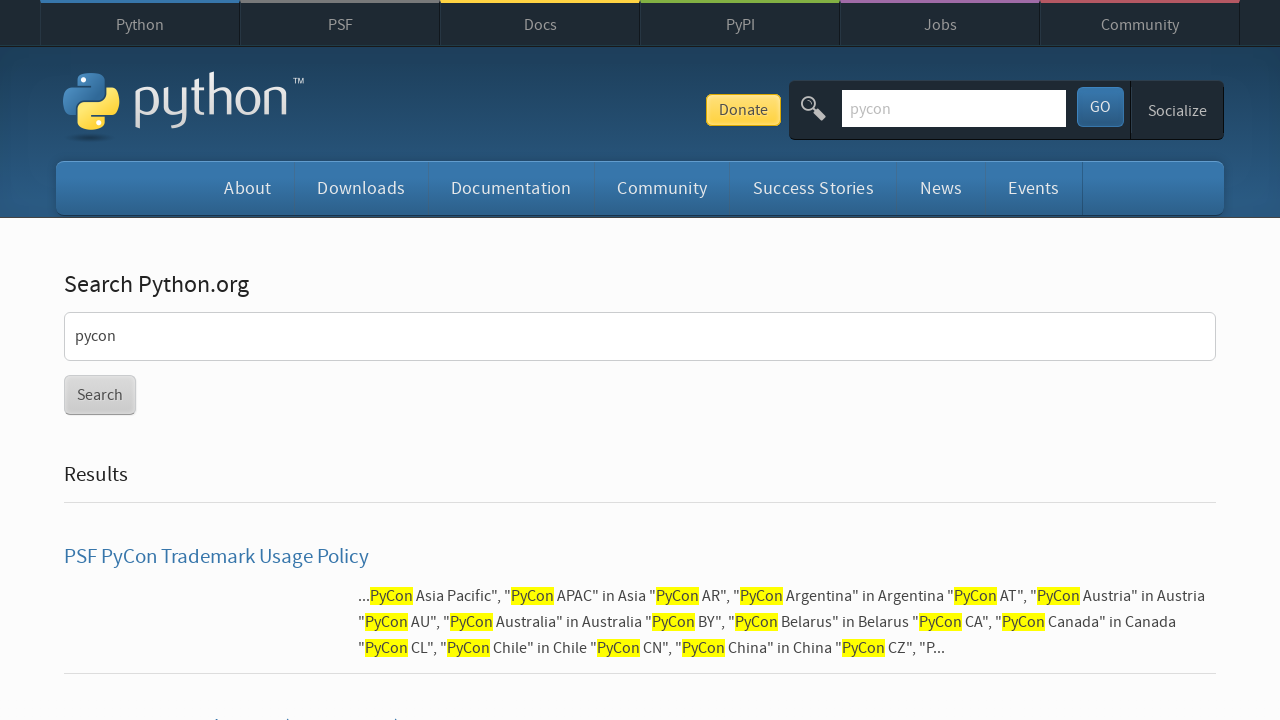